Tests the Add/Remove Elements page by clicking Add Element to create Delete buttons, then removing some of them while verifying the count.

Starting URL: https://the-internet.herokuapp.com/

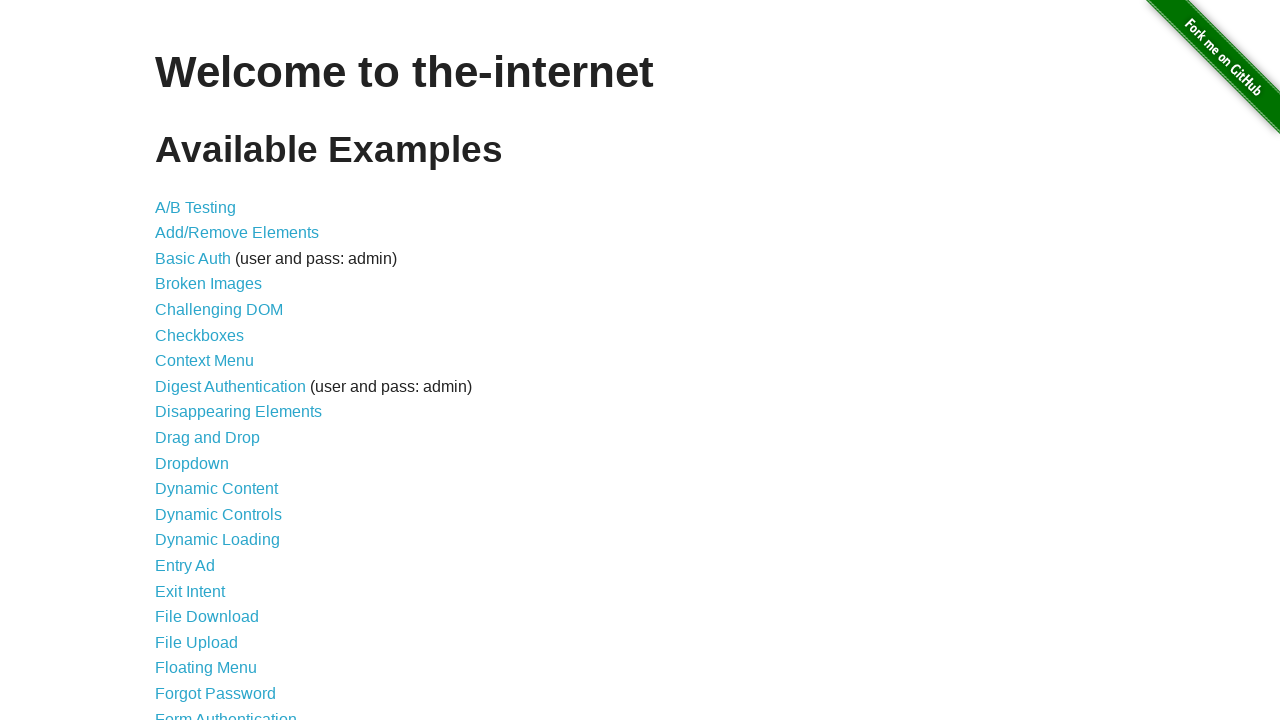

Clicked on Add/Remove Elements link at (237, 233) on a[href='/add_remove_elements/']
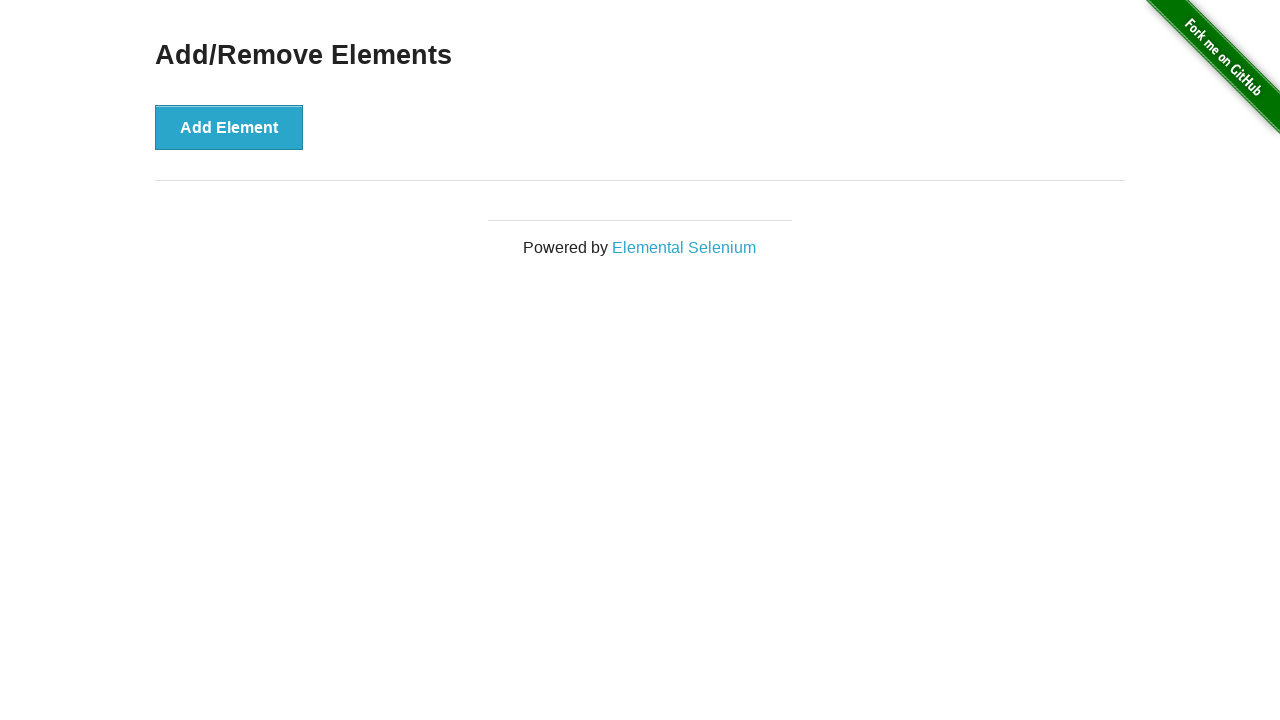

Add/Remove Elements page loaded and Add Element button is visible
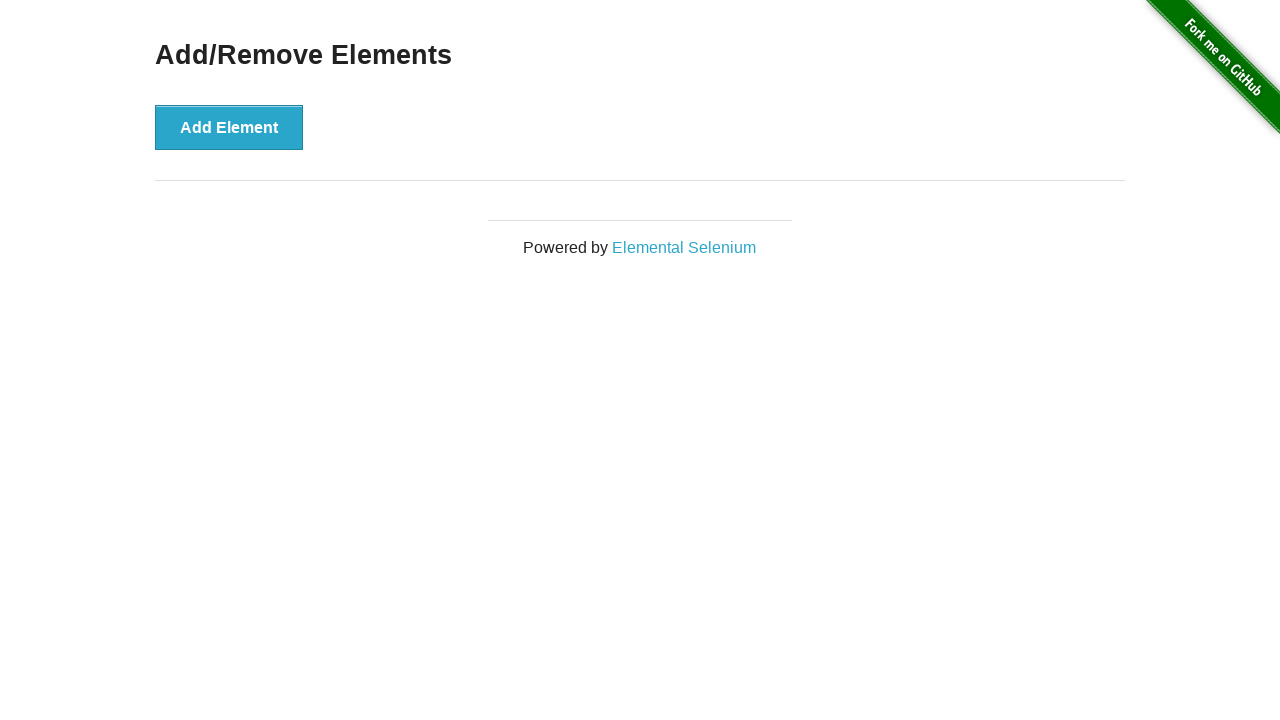

Located the Add Element button
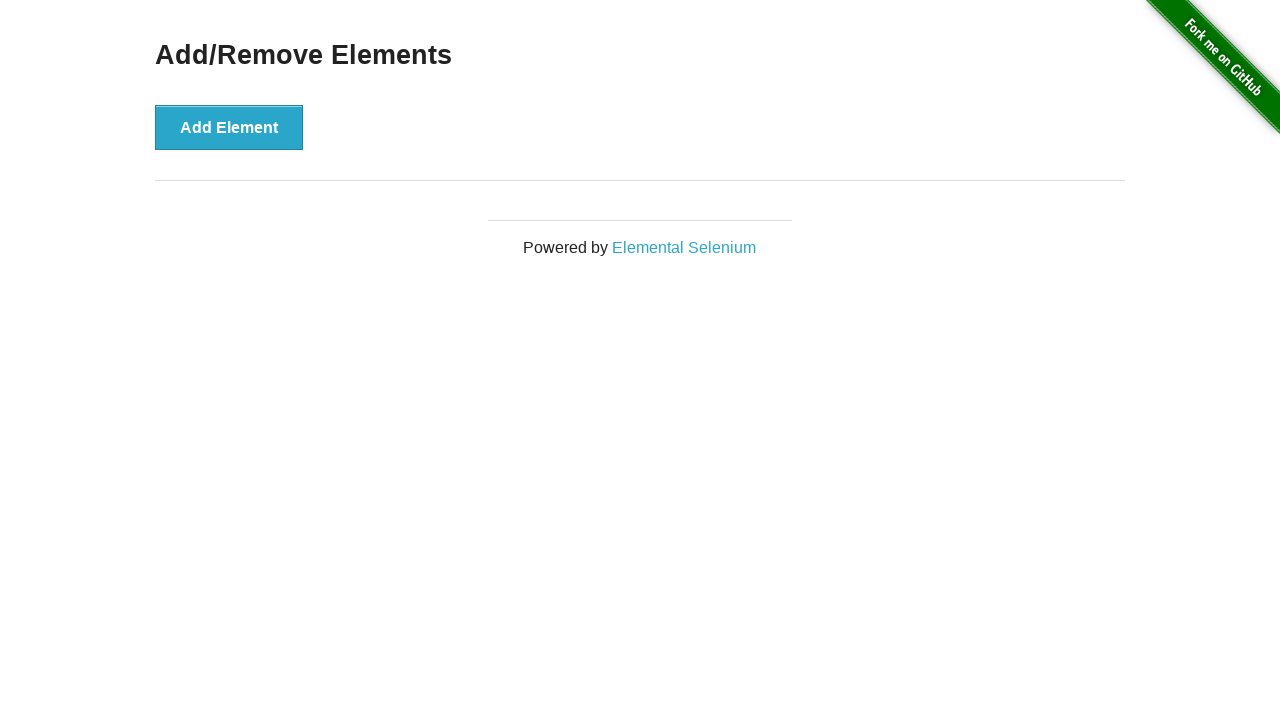

Clicked Add Element button (iteration 1) at (229, 127) on button:has-text('Add Element')
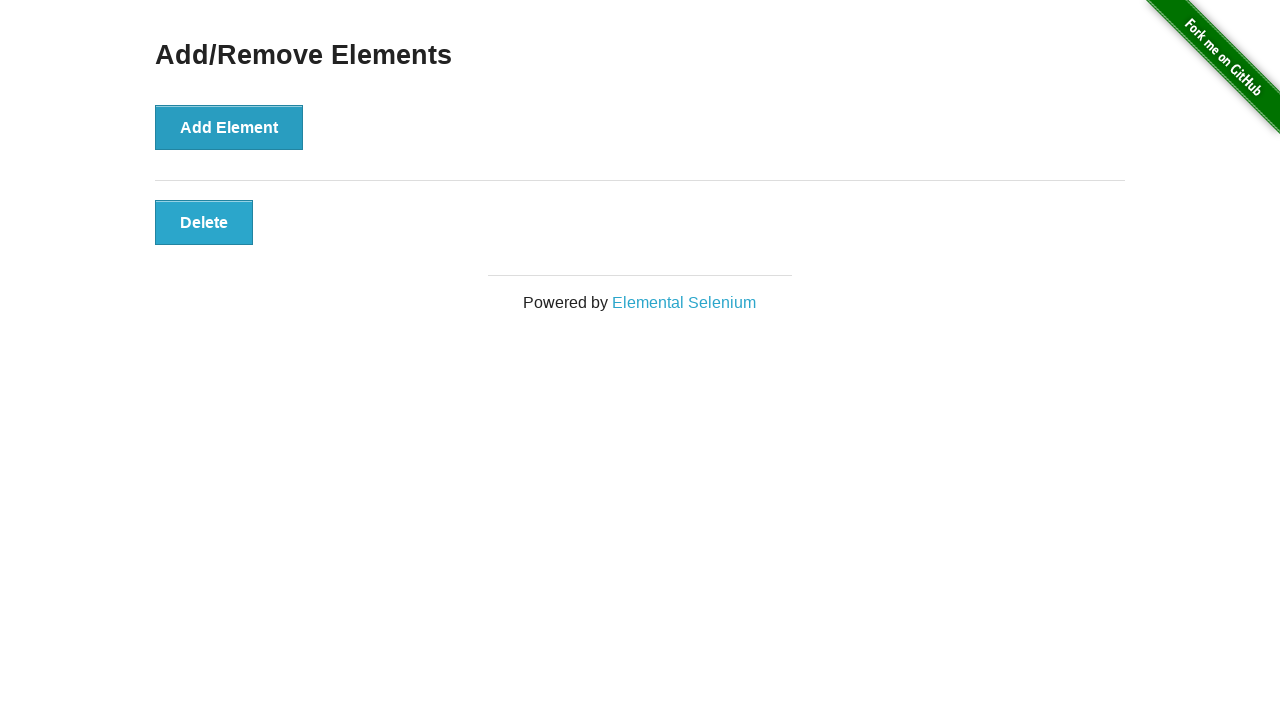

Verified 1 Delete button(s) are present
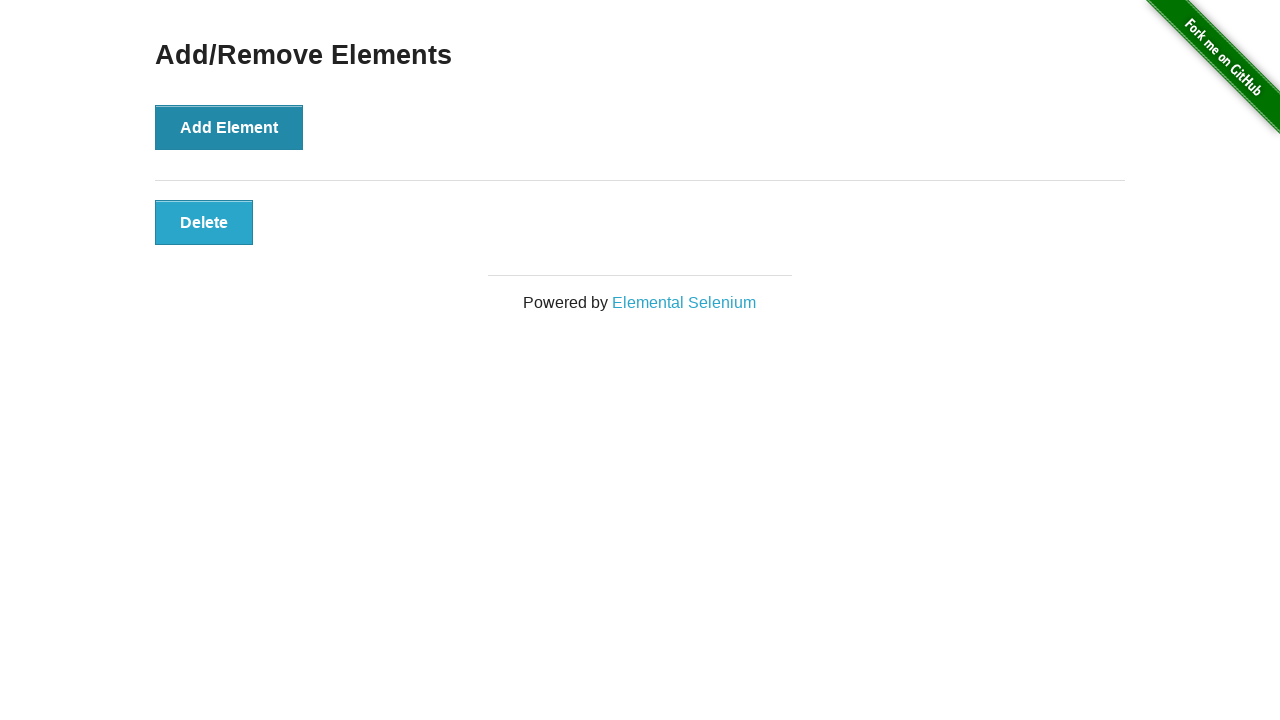

Clicked Add Element button (iteration 2) at (229, 127) on button:has-text('Add Element')
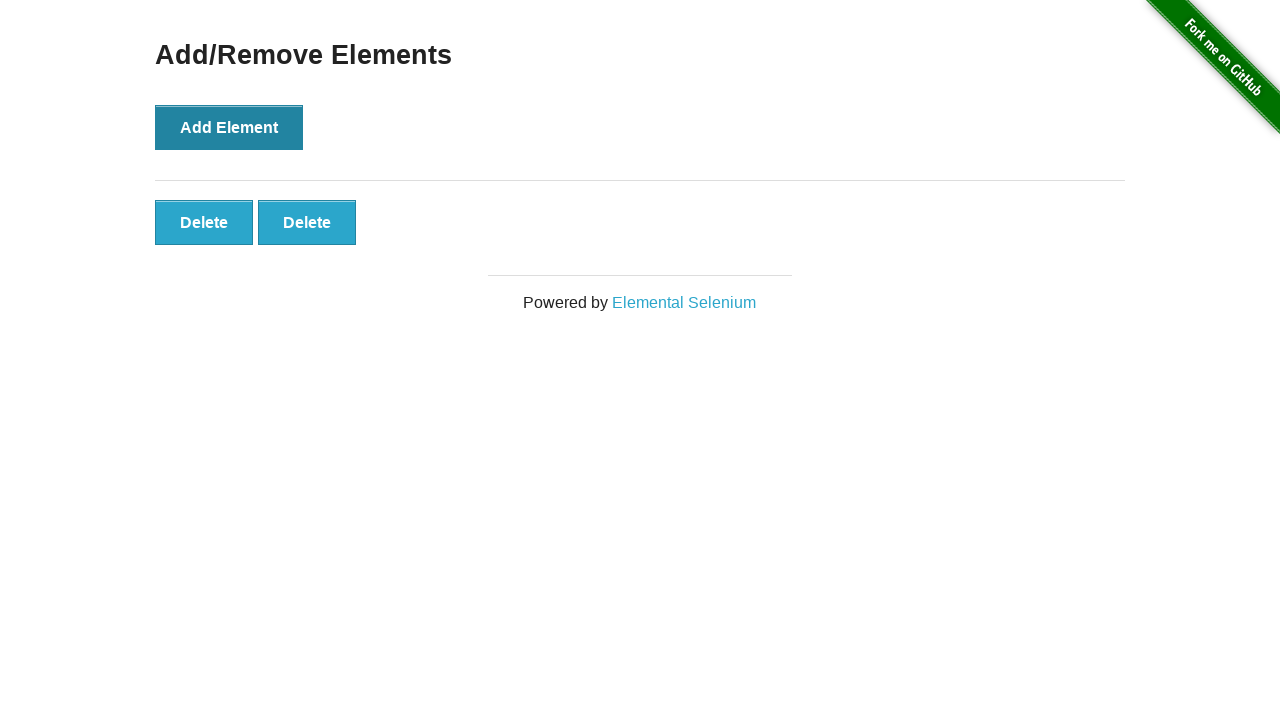

Verified 2 Delete button(s) are present
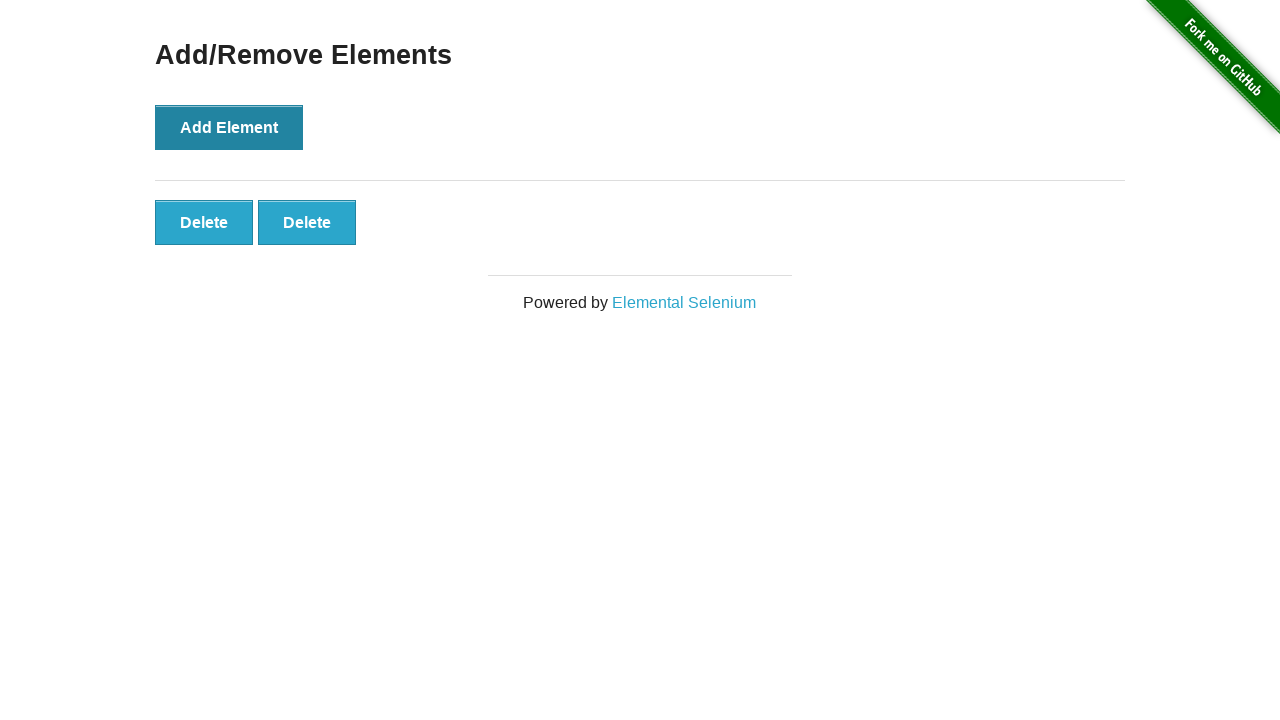

Clicked Add Element button (iteration 3) at (229, 127) on button:has-text('Add Element')
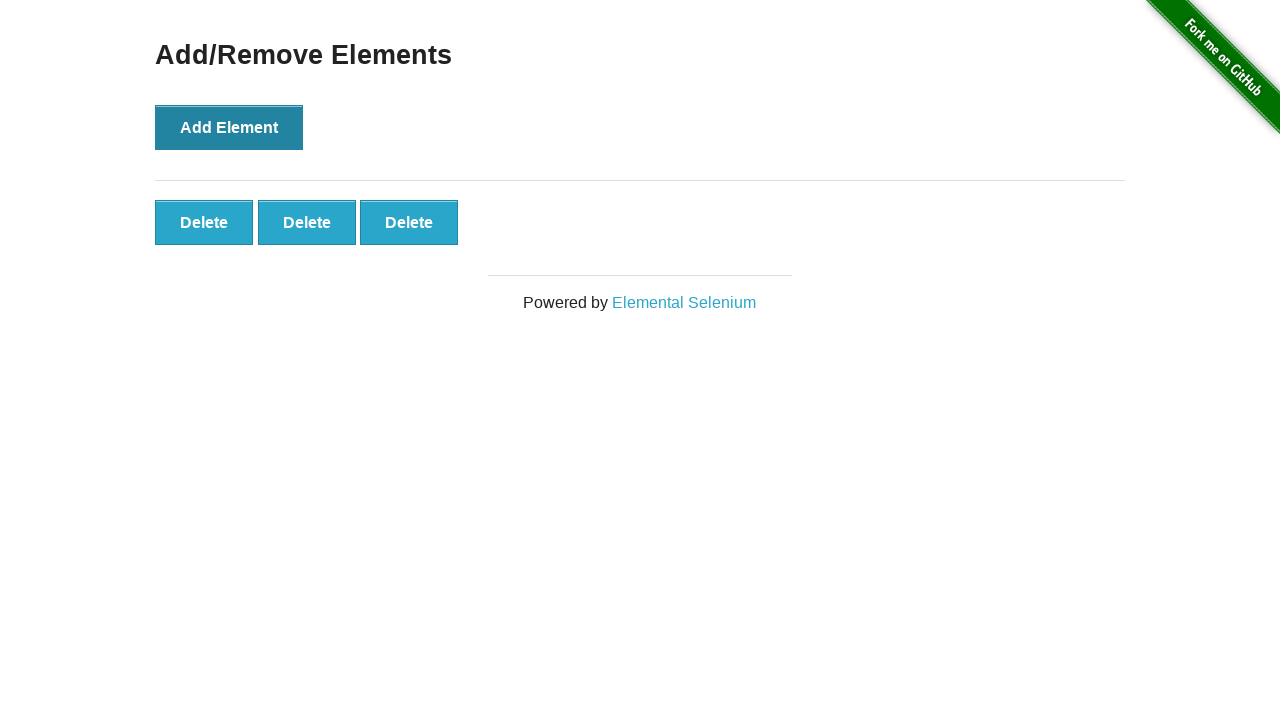

Verified 3 Delete button(s) are present
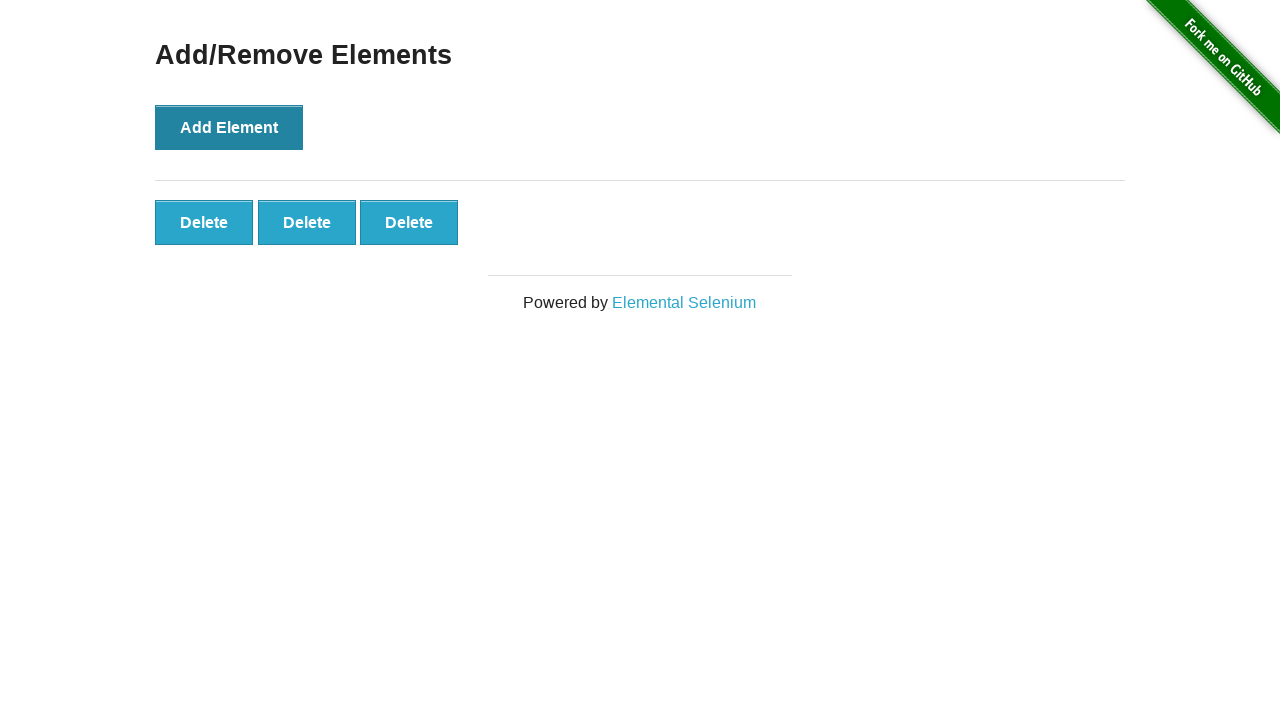

Clicked Add Element button (iteration 4) at (229, 127) on button:has-text('Add Element')
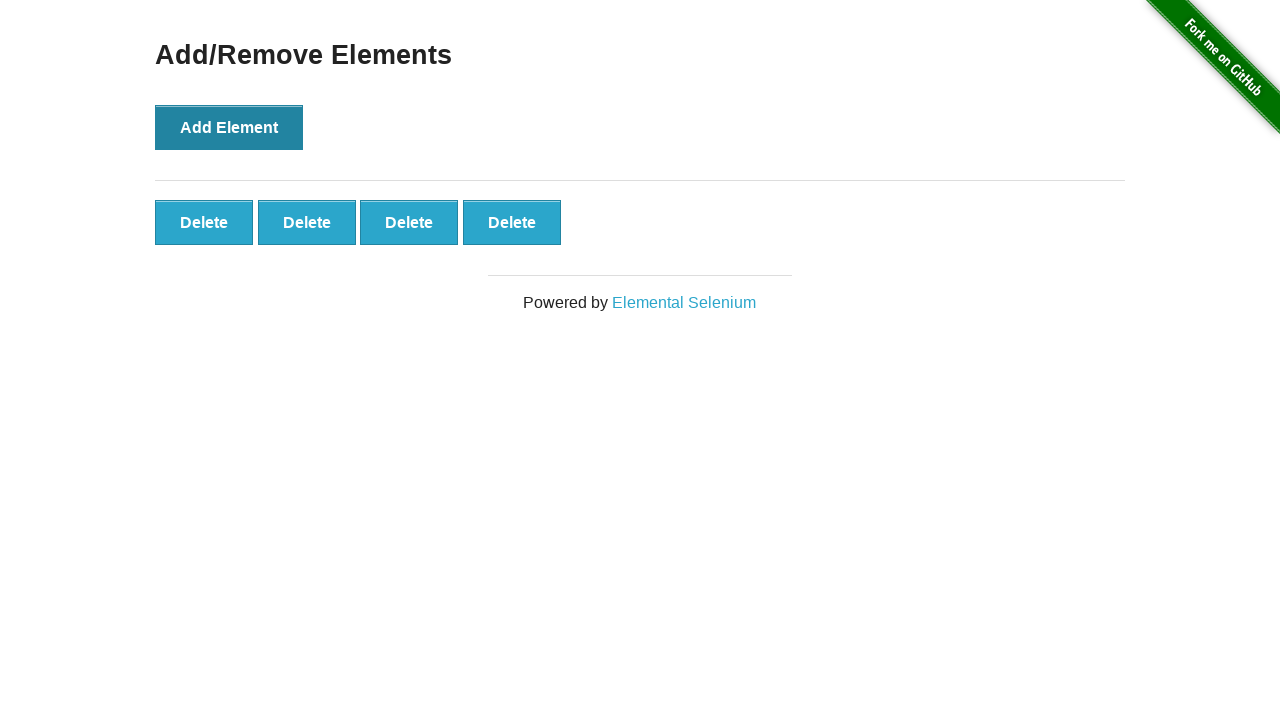

Verified 4 Delete button(s) are present
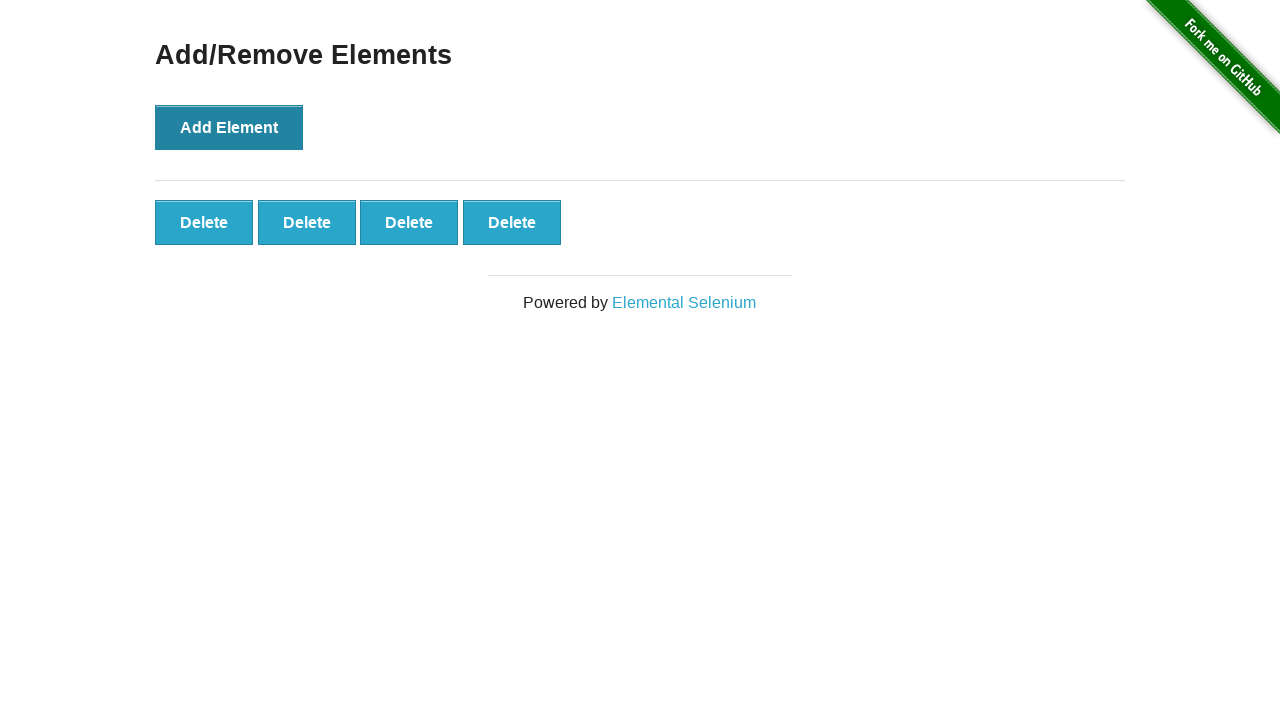

Clicked Add Element button (iteration 5) at (229, 127) on button:has-text('Add Element')
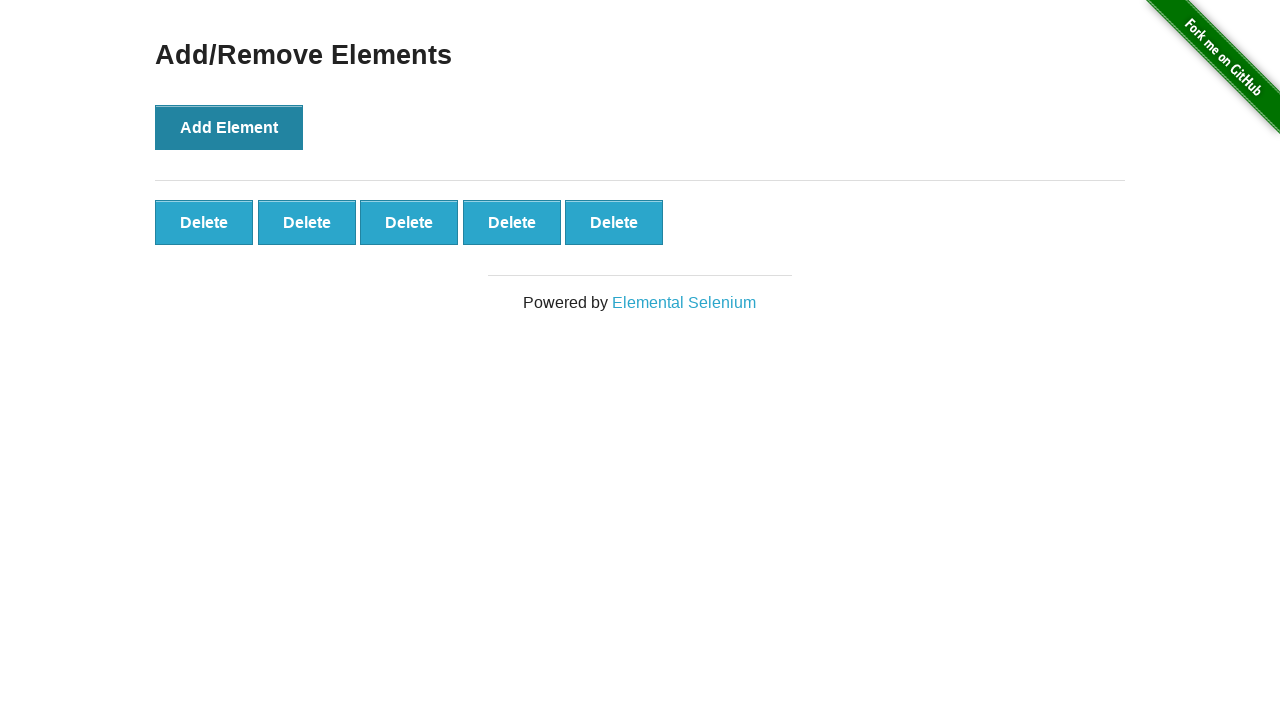

Verified 5 Delete button(s) are present
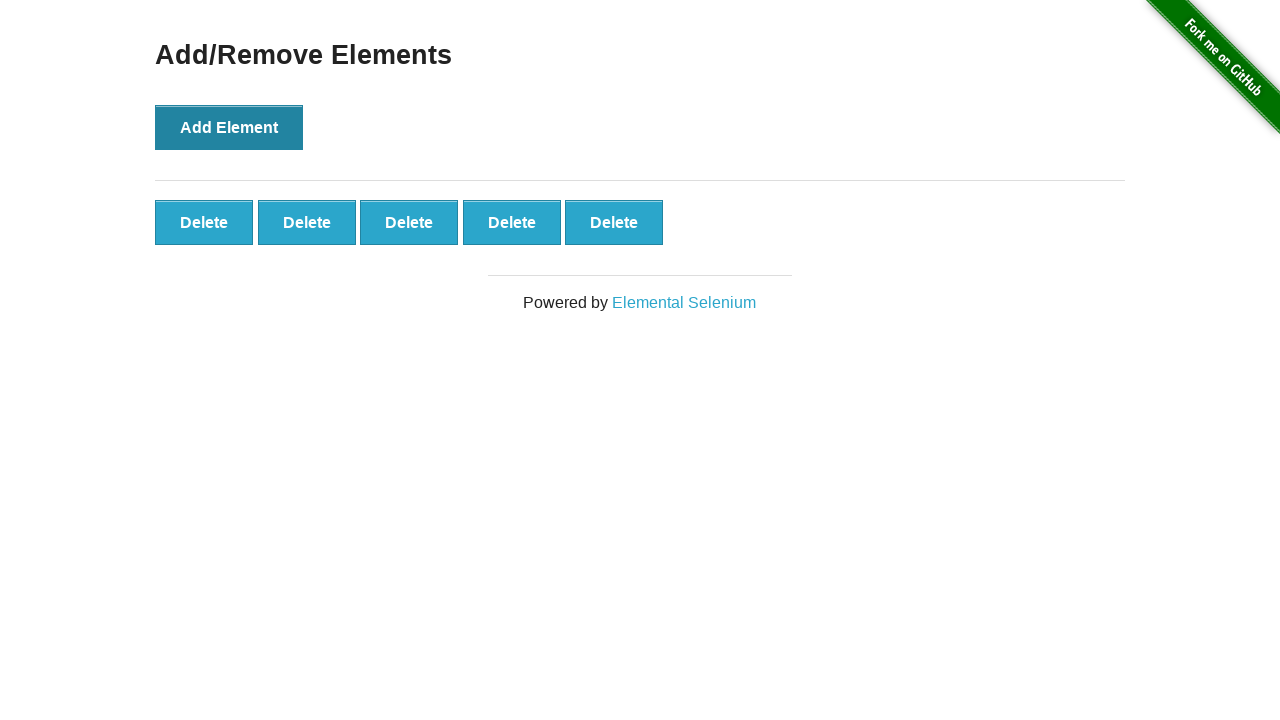

Clicked Delete button (deletion 1) at (204, 222) on button:has-text('Delete') >> nth=0
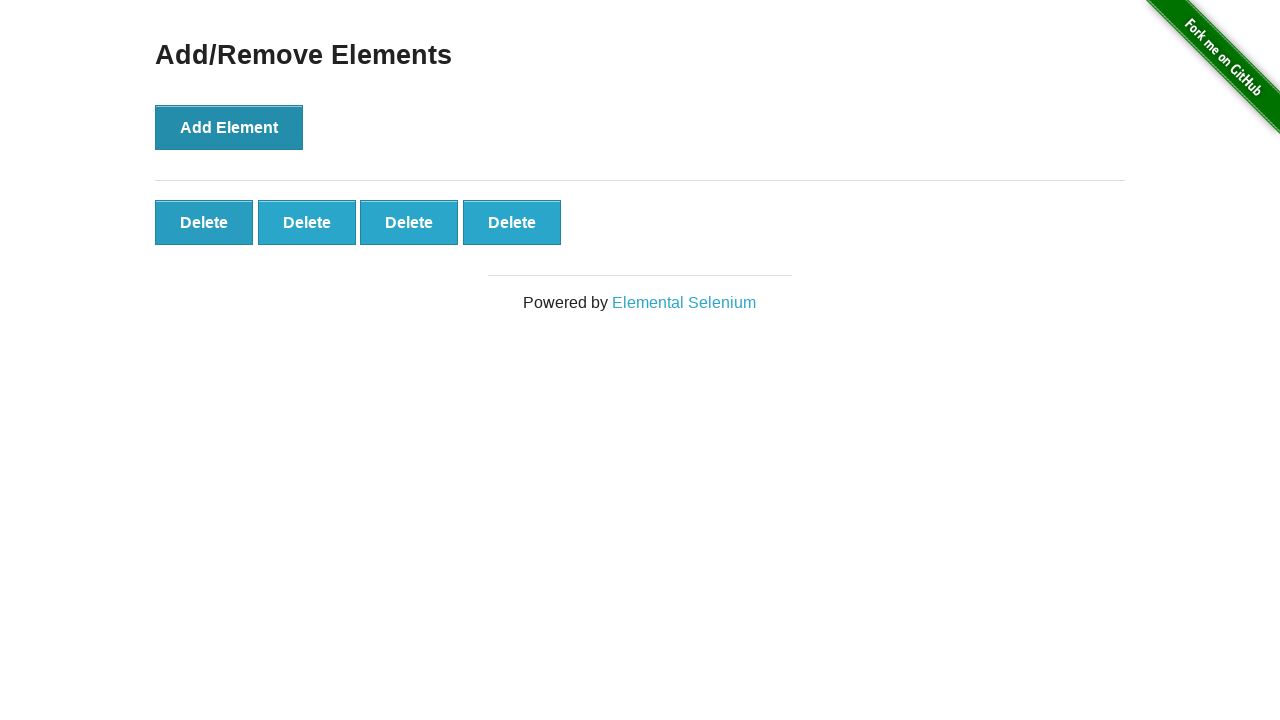

Verified Delete button count decreased from 5 to 4
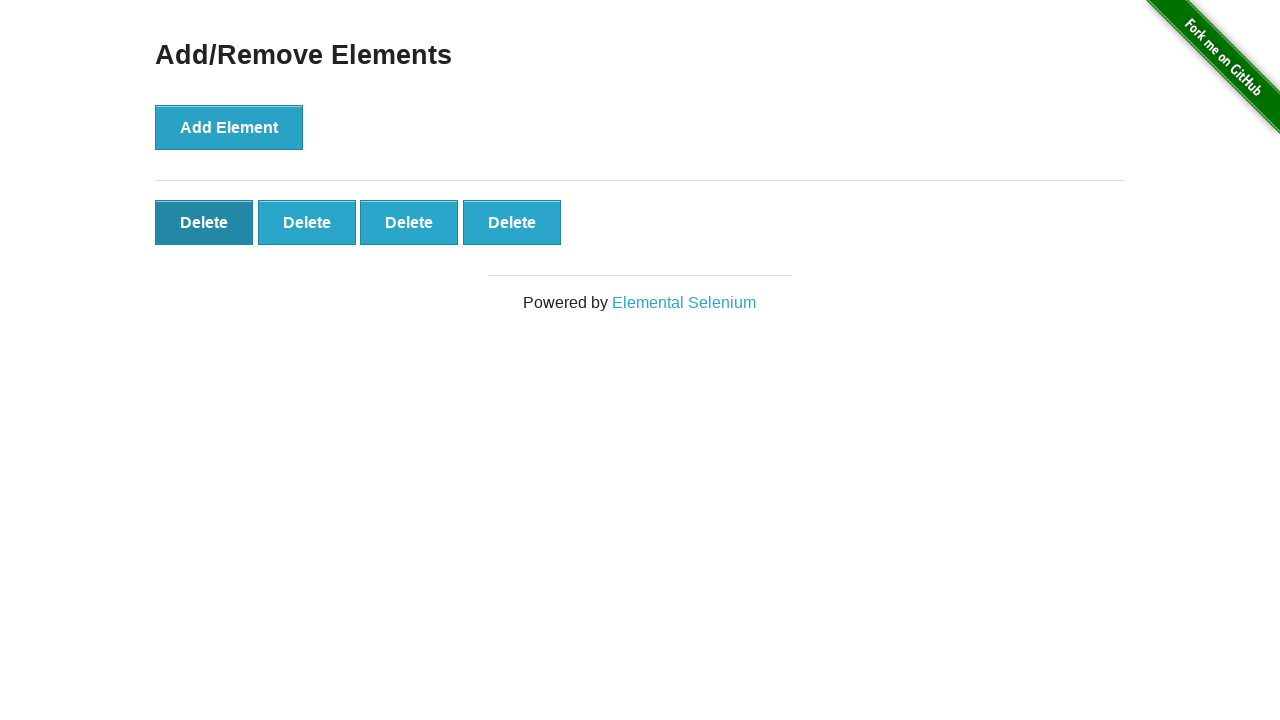

Clicked Delete button (deletion 2) at (204, 222) on button:has-text('Delete') >> nth=0
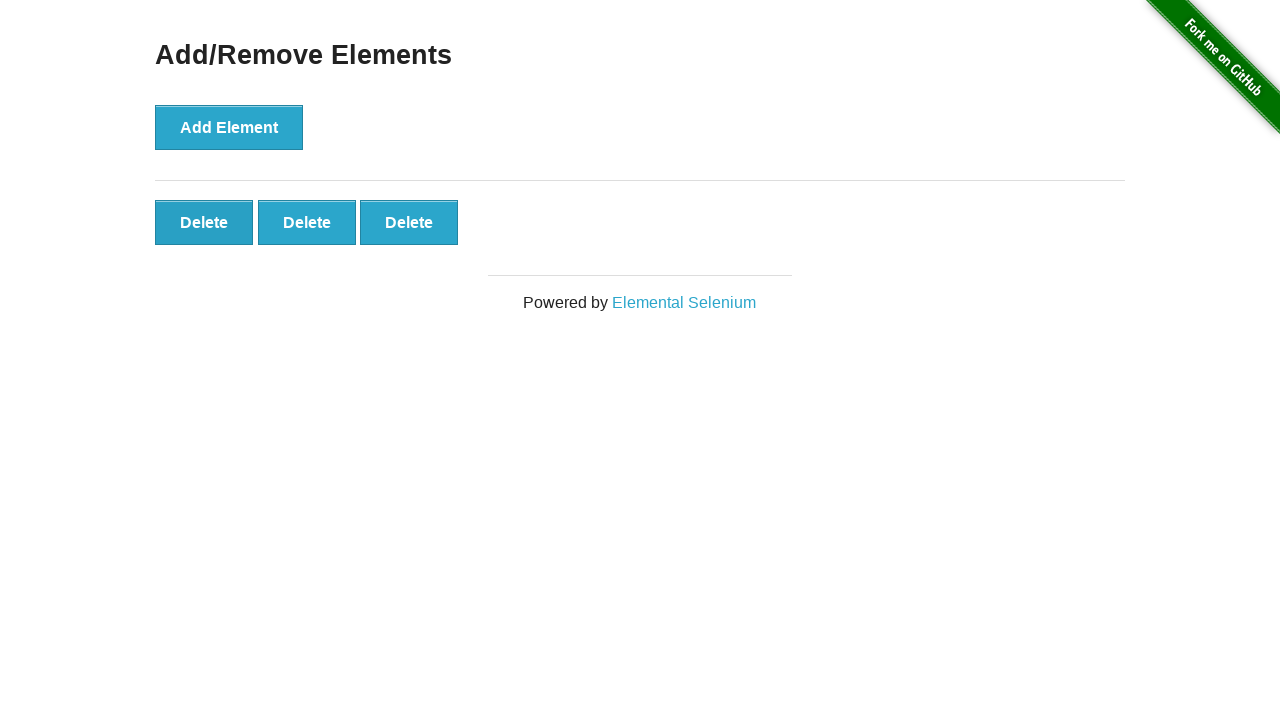

Verified Delete button count decreased from 4 to 3
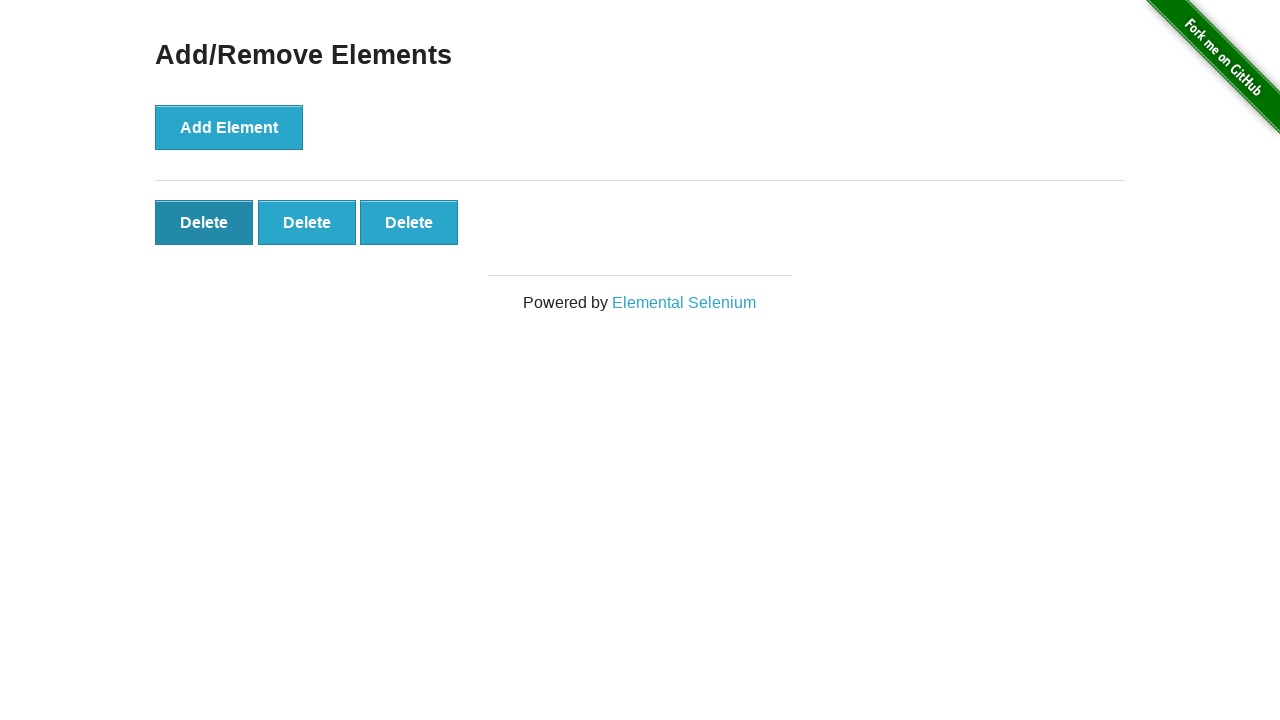

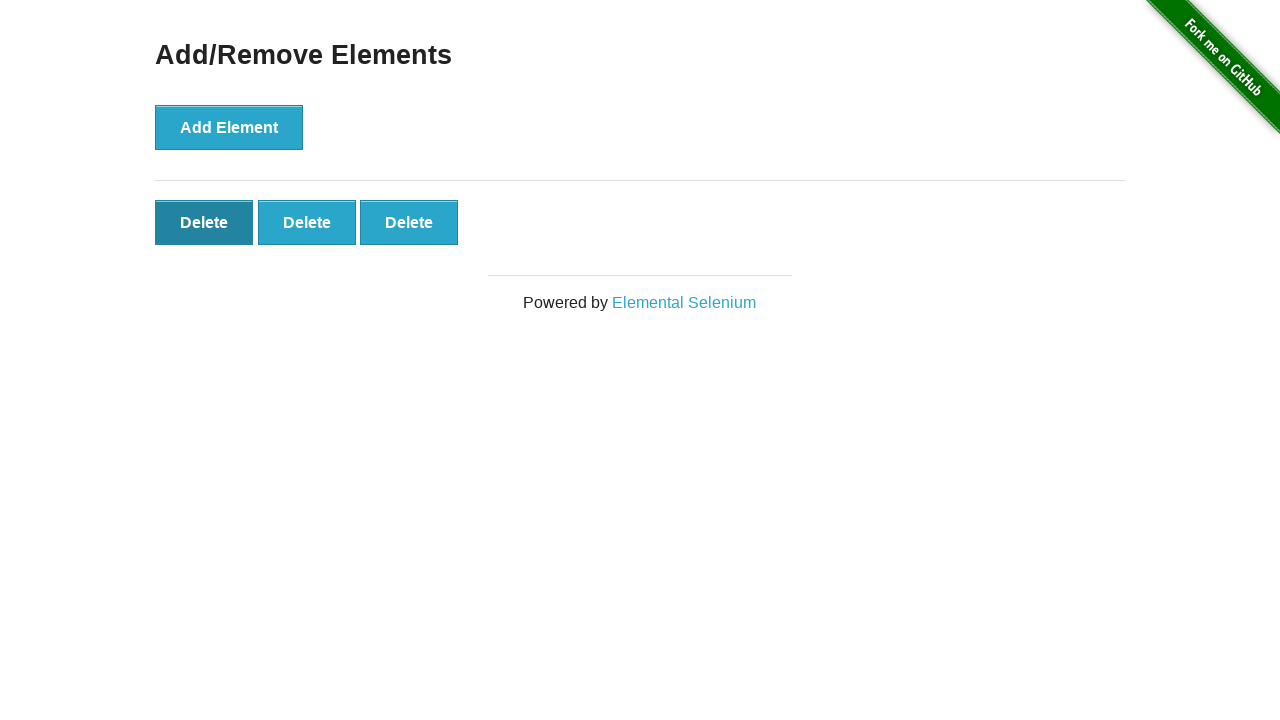